Tests file upload functionality on DemoQA by selecting a file through the upload input element and verifying the upload works.

Starting URL: https://demoqa.com/upload-download

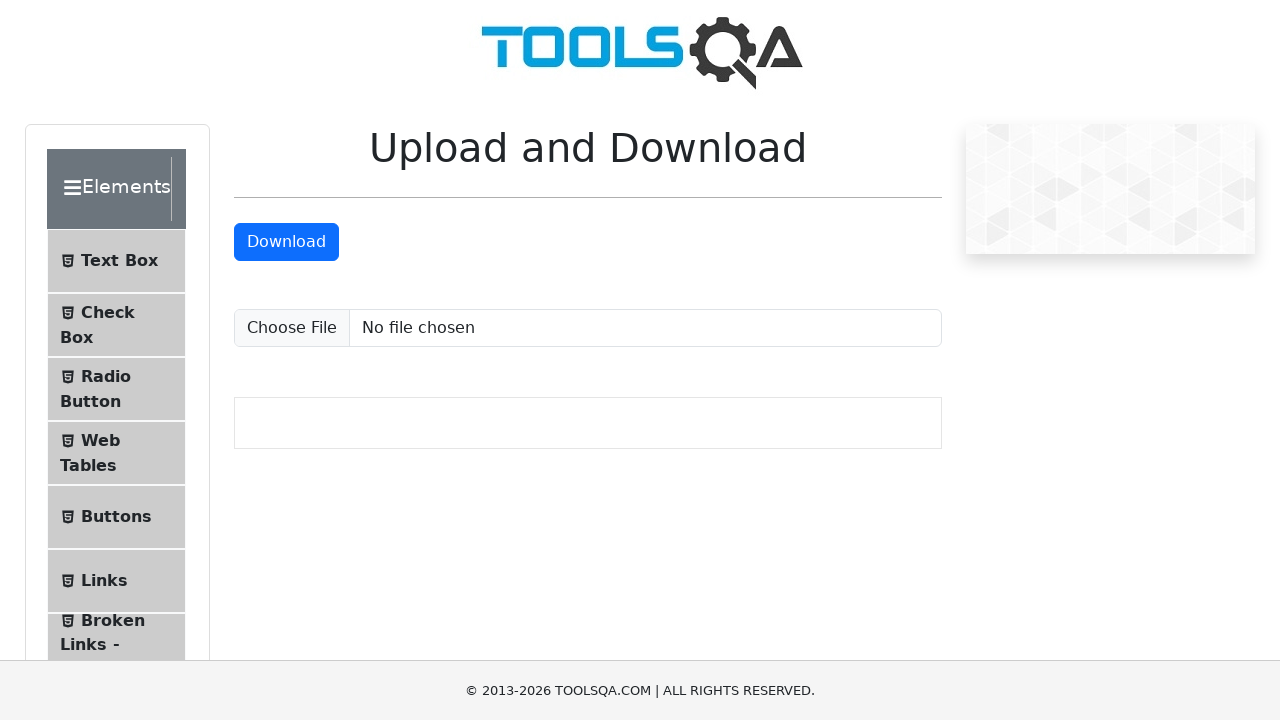

Created temporary test file for upload
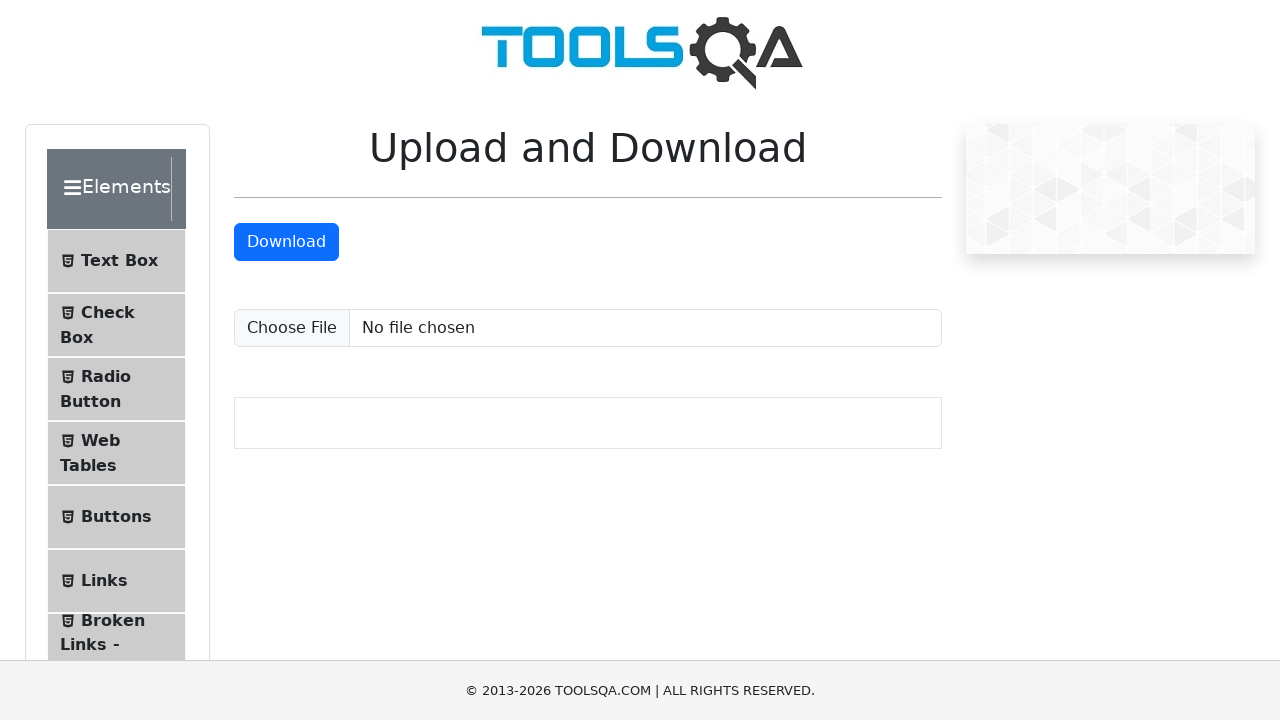

Set input file to upload temporary test file
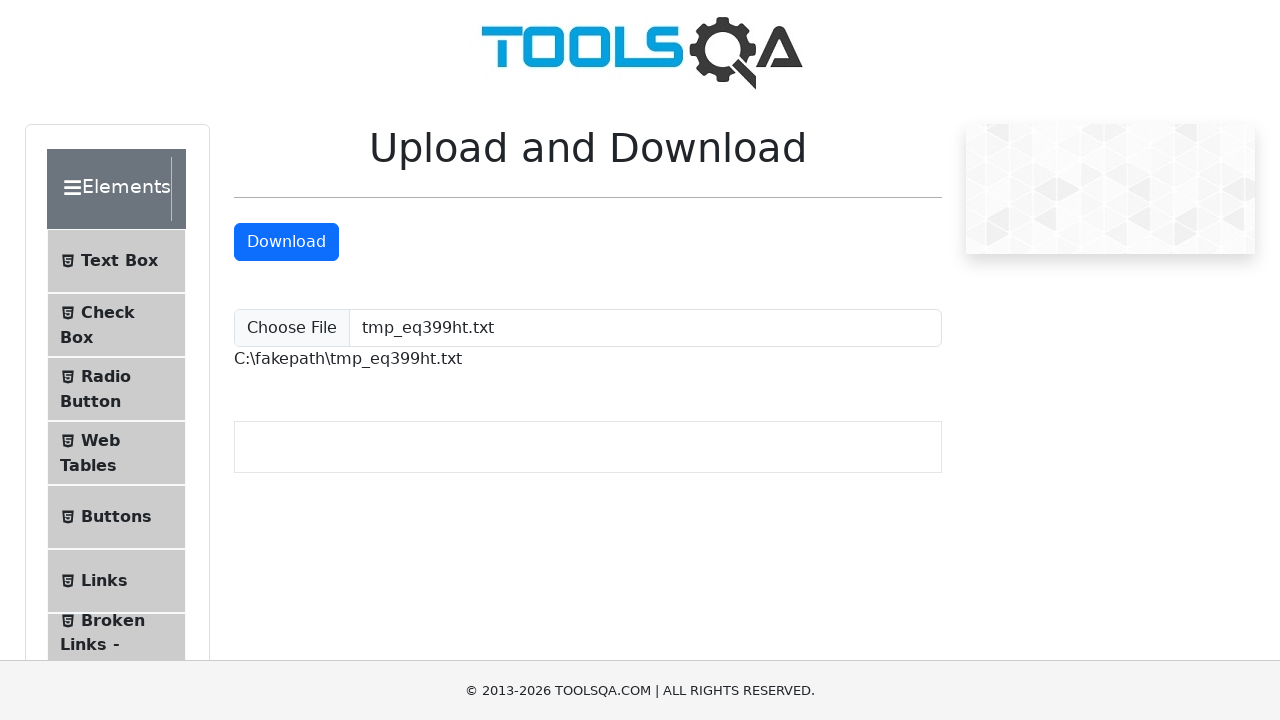

Upload confirmation element appeared
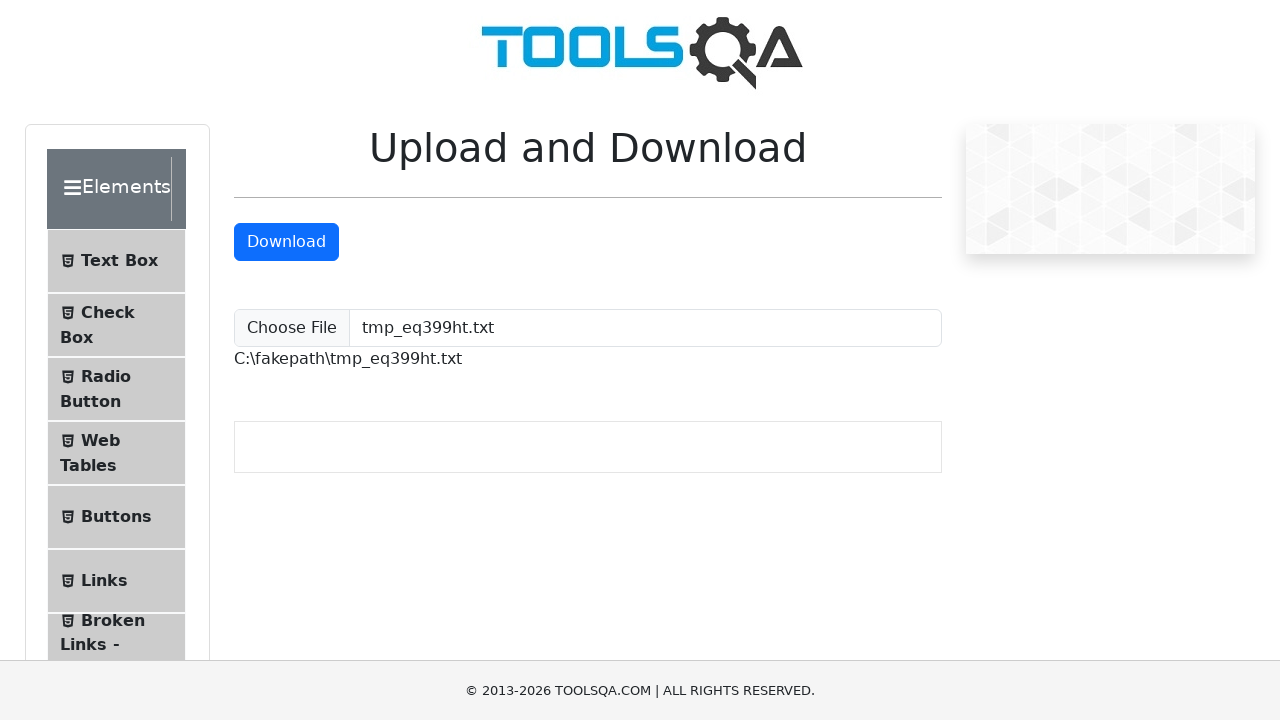

Cleaned up temporary test file
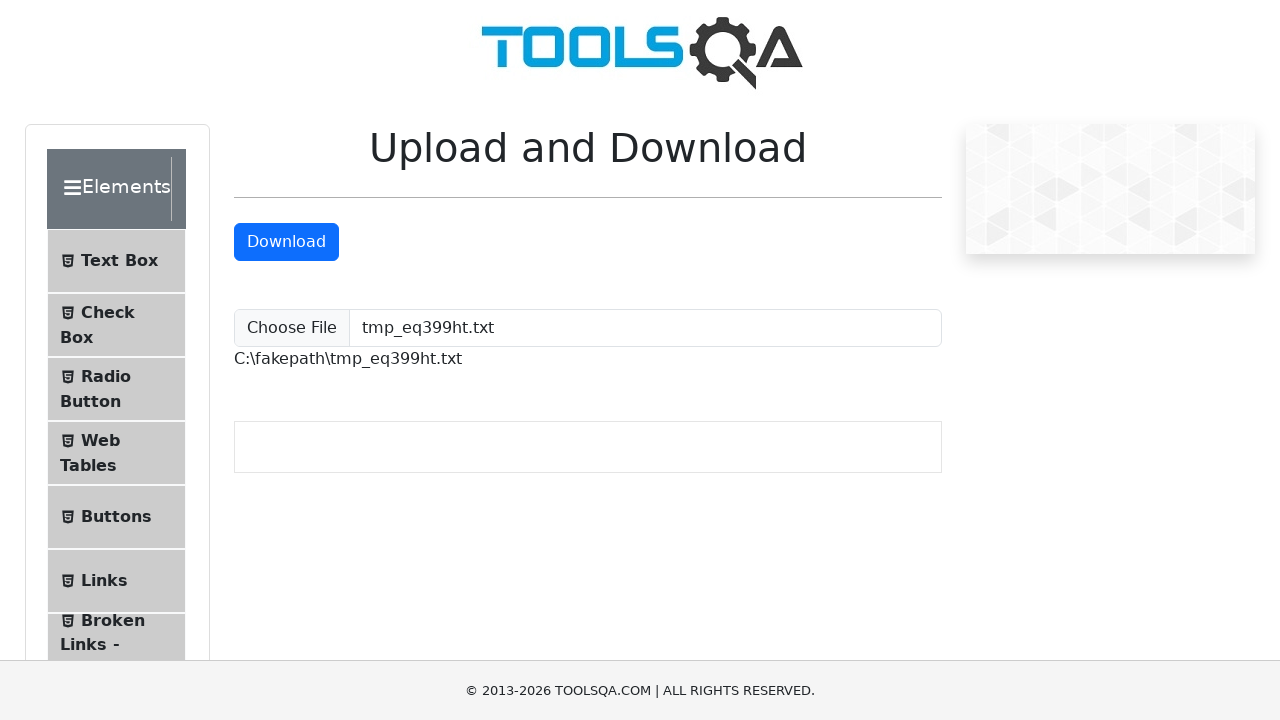

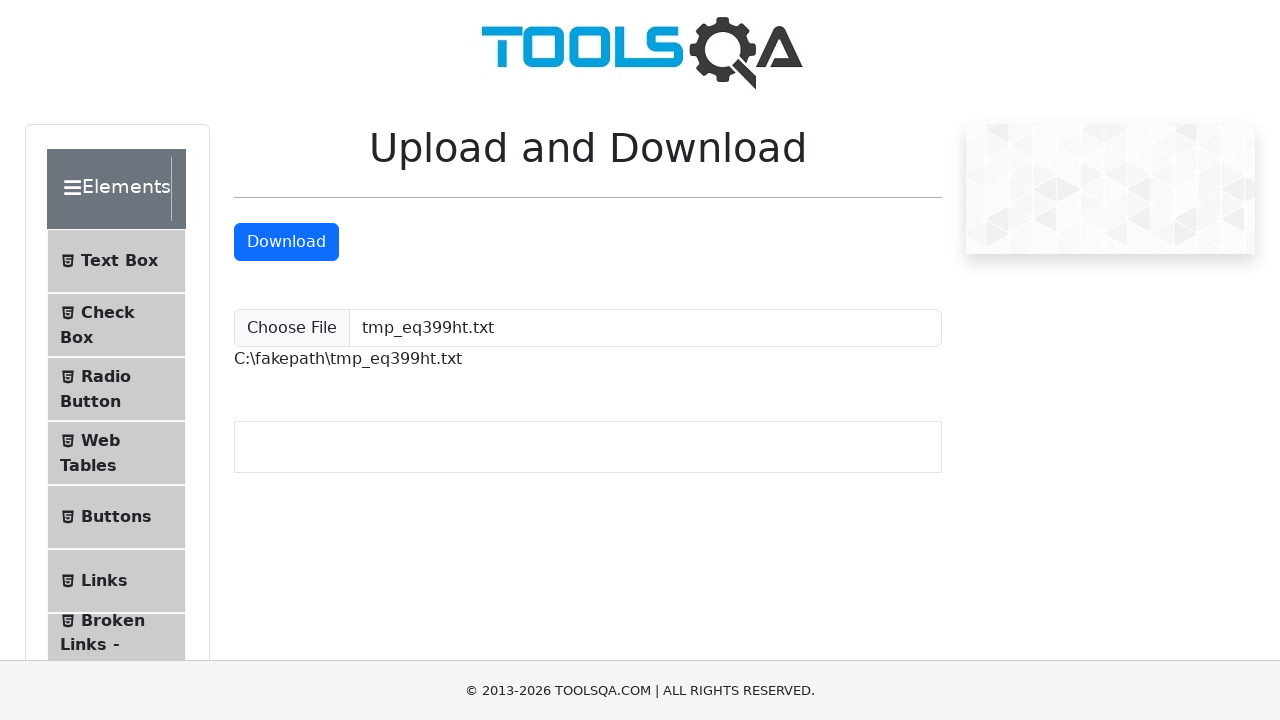